Tests registration form validation when confirmation email doesn't match original email

Starting URL: https://alada.vn/tai-khoan/dang-ky.html

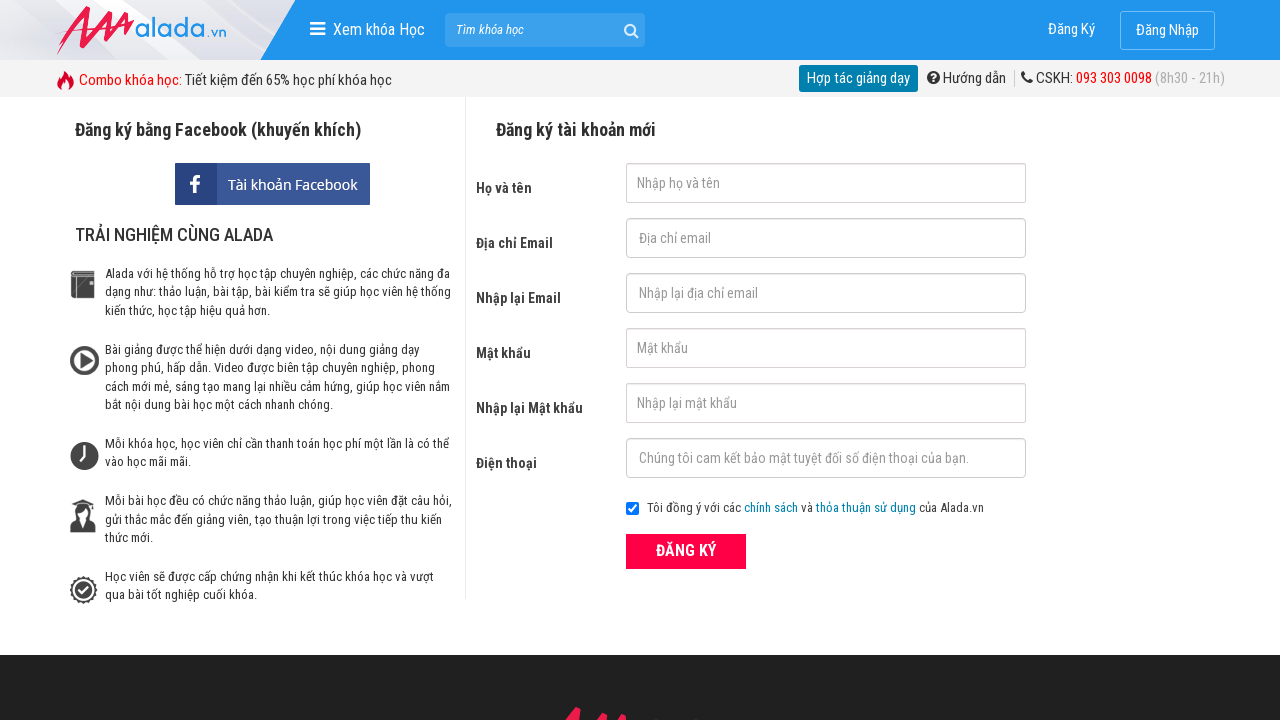

Filled first name field with 'Le Van' on #txtFirstname
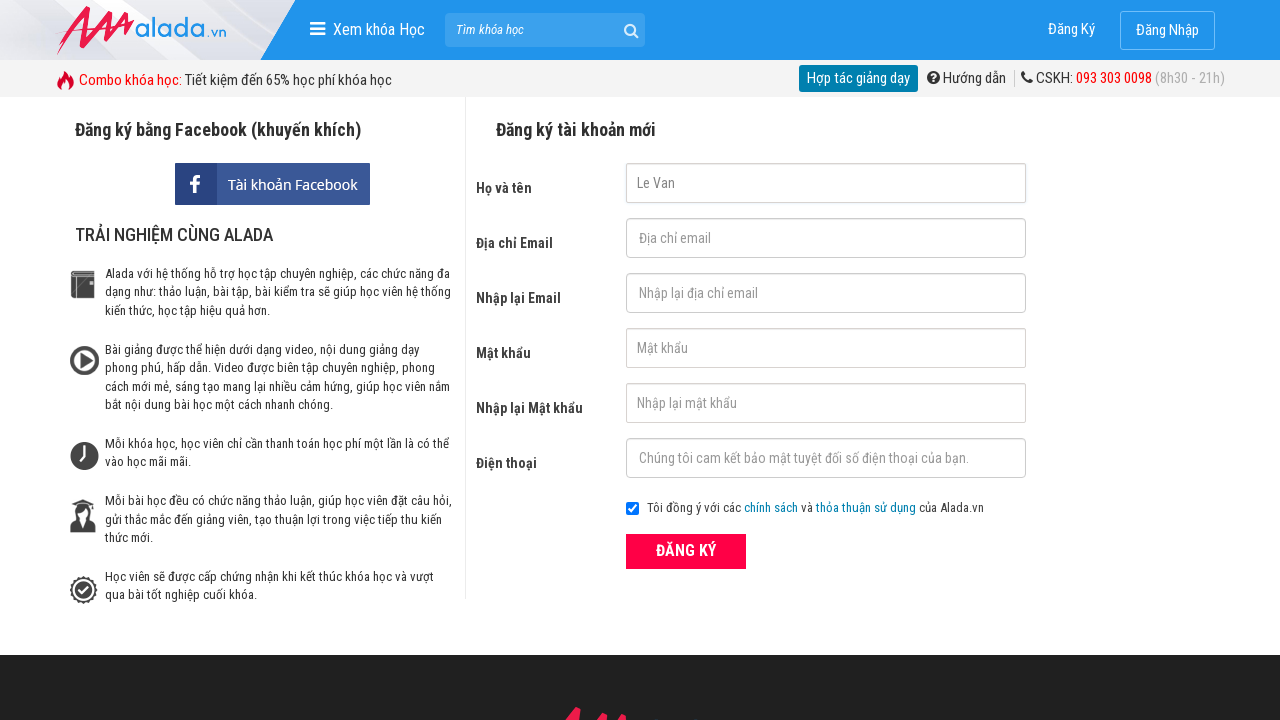

Filled email field with 'vannguyen093@gmail.com' on #txtEmail
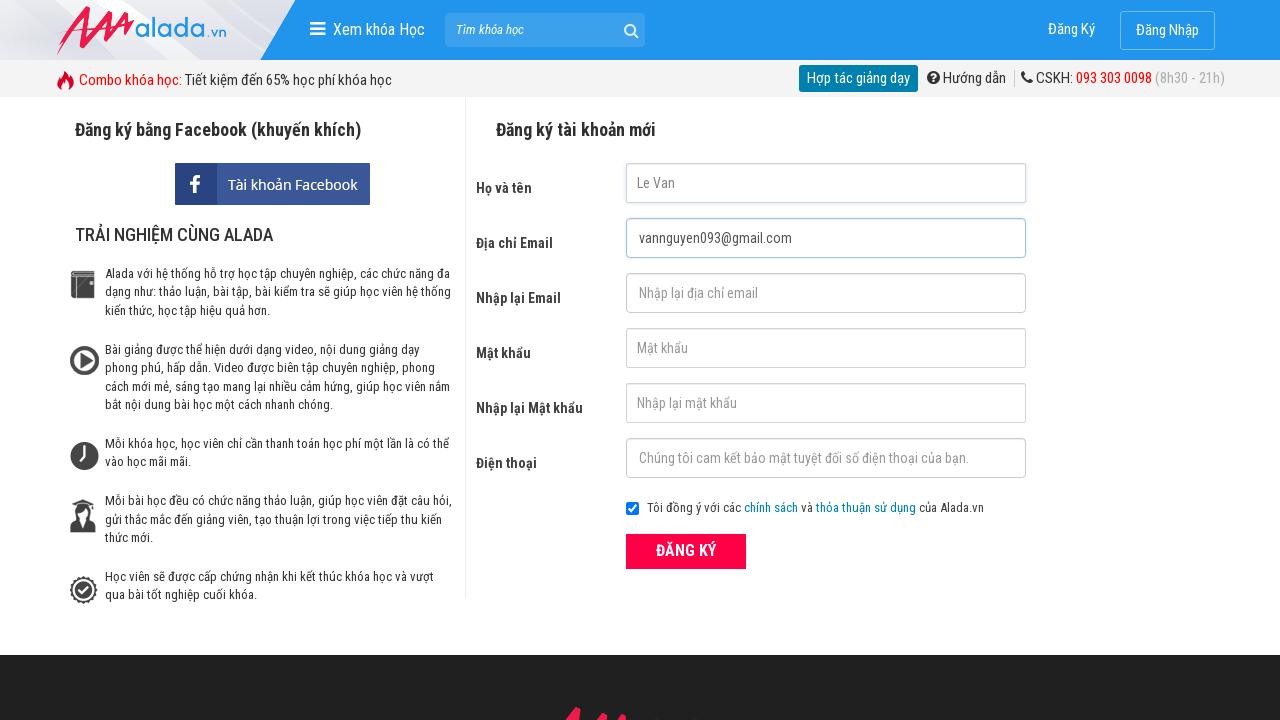

Filled confirmation email field with mismatched email '123@456@678' on #txtCEmail
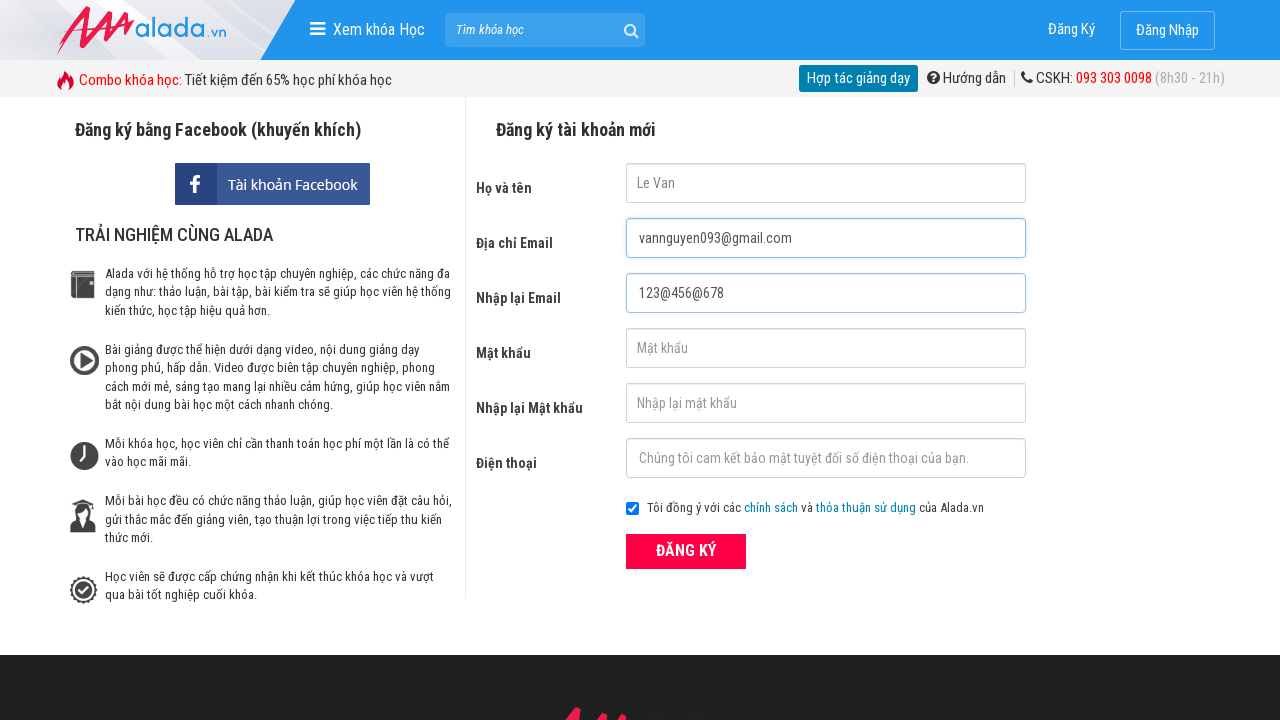

Filled password field with '123456789' on #txtPassword
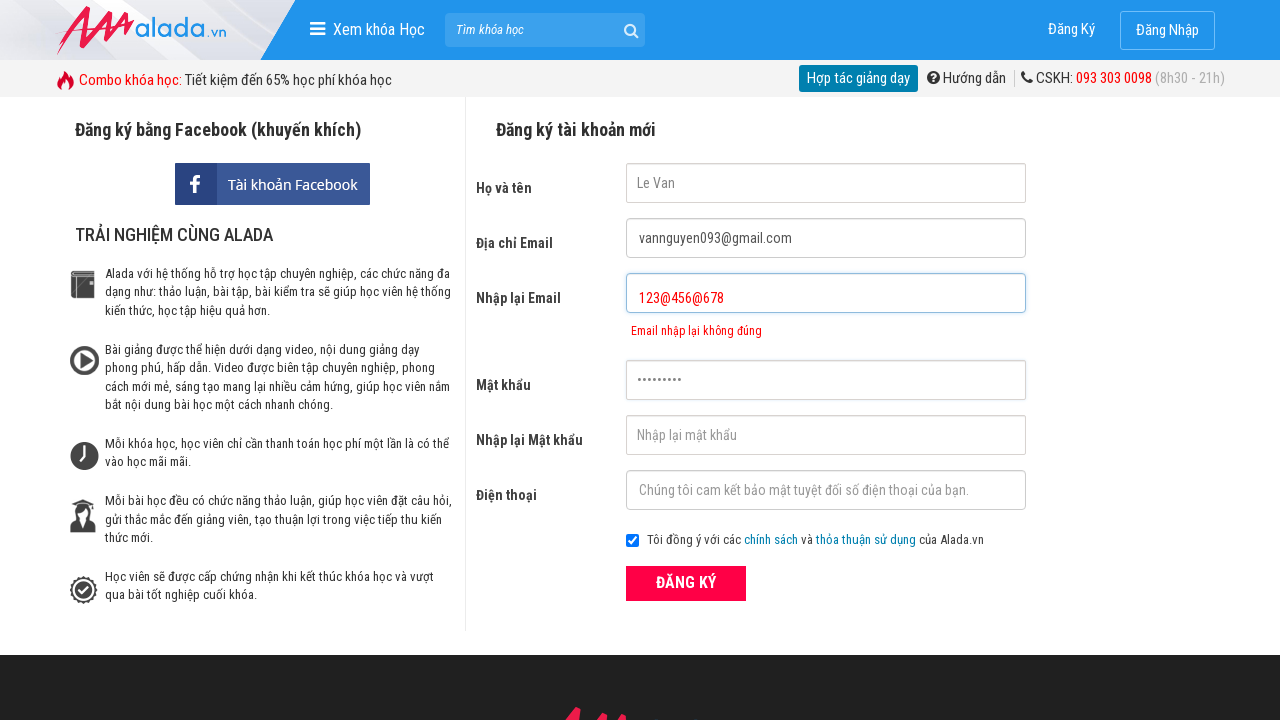

Filled password confirmation field with '123456789' on #txtCPassword
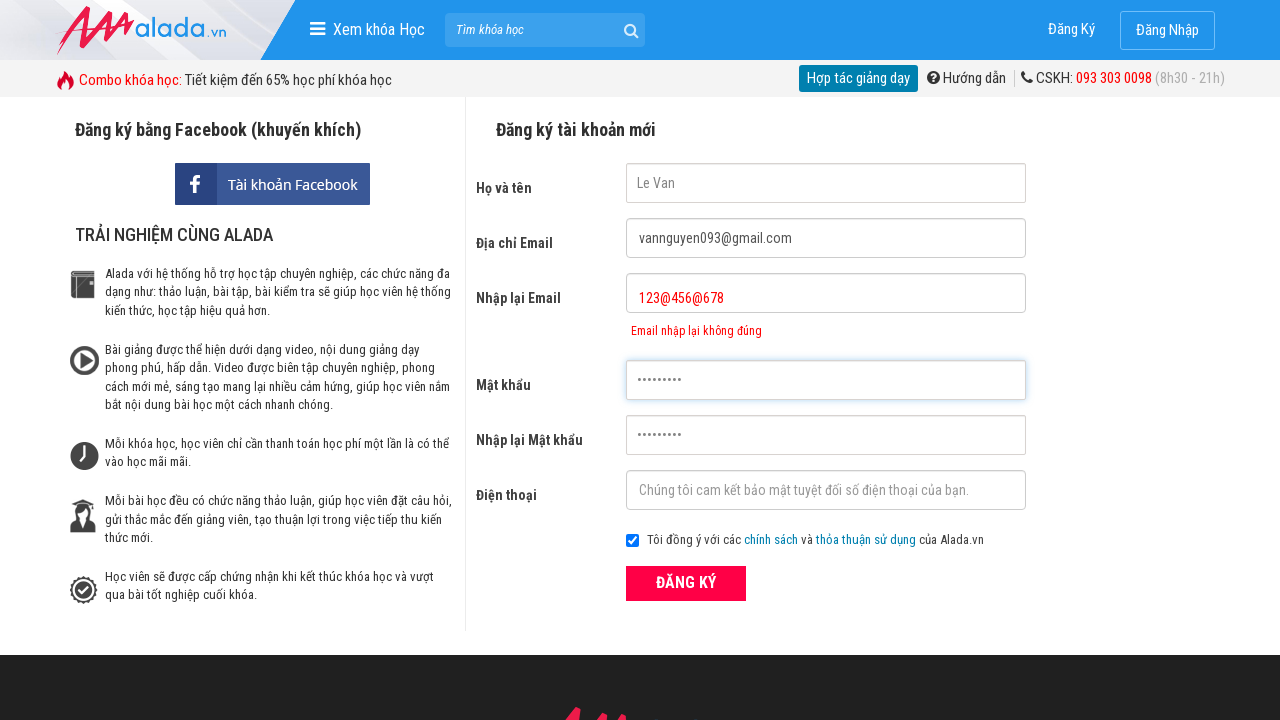

Filled phone number field with '0123456789' on #txtPhone
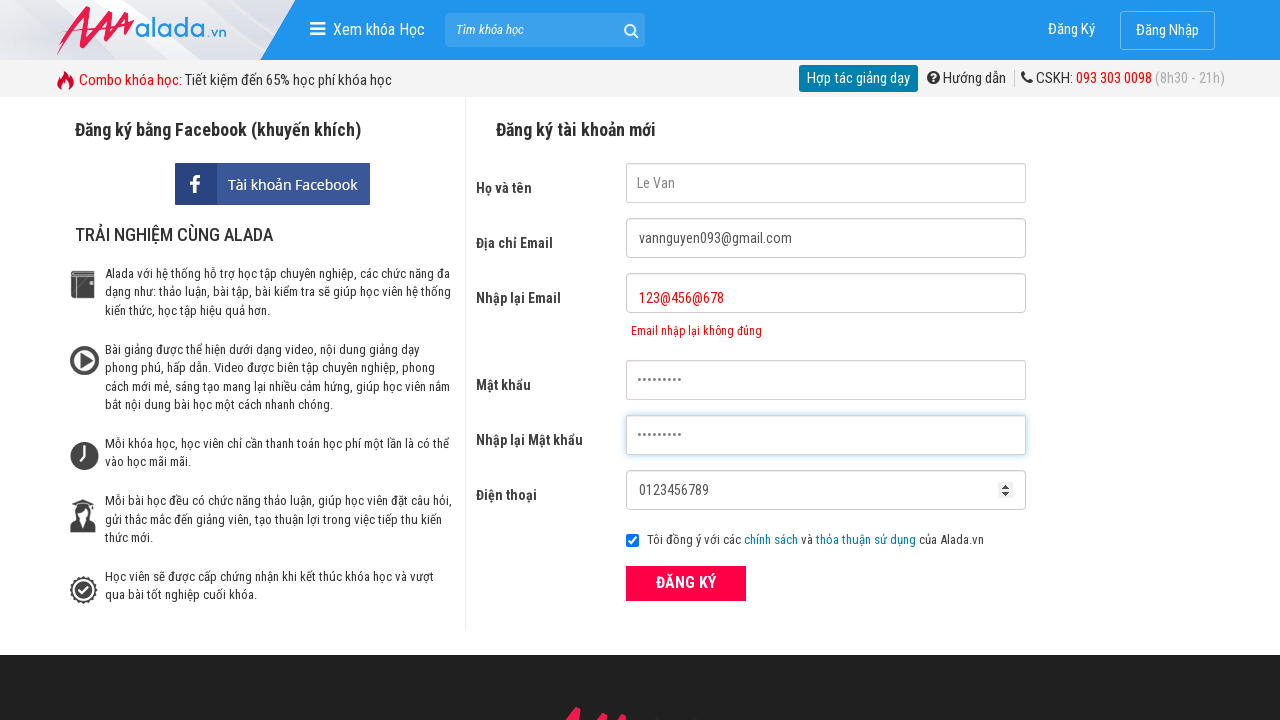

Clicked ĐĂNG KÝ (register) button at (686, 583) on xpath=//form[@id='frmLogin']//button[text()='ĐĂNG KÝ']
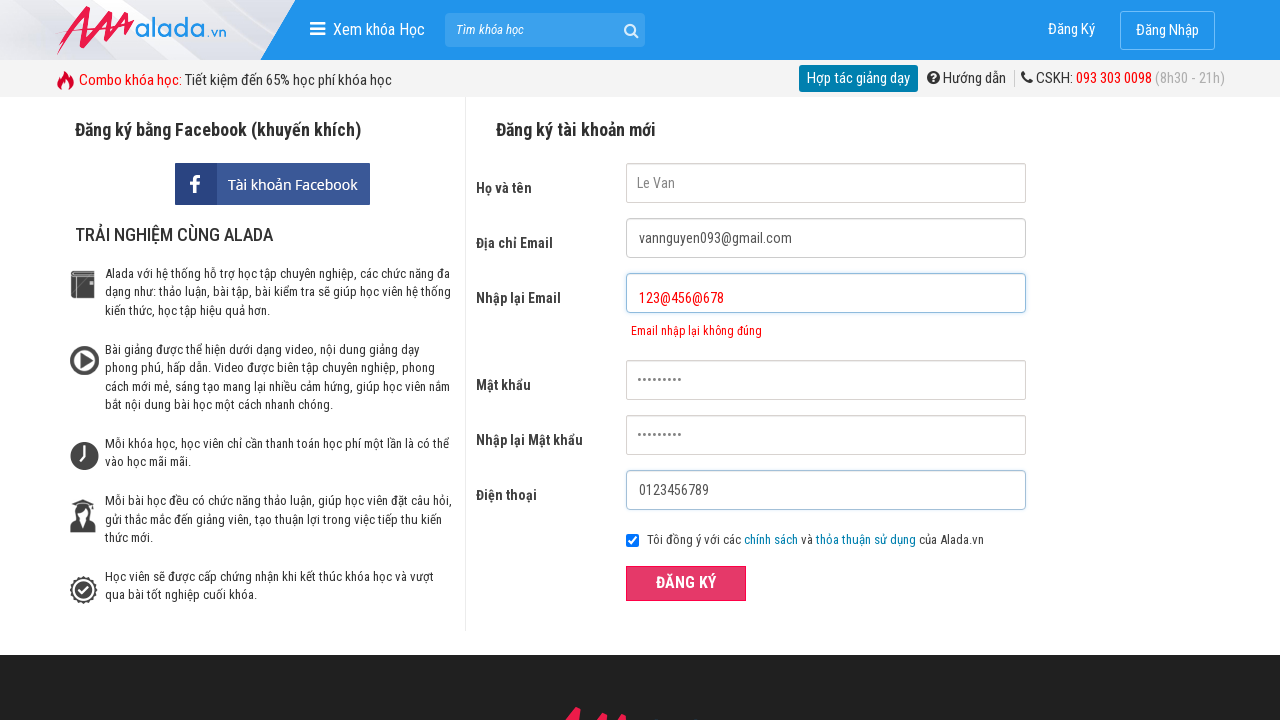

Email mismatch error message appeared on confirmation email field
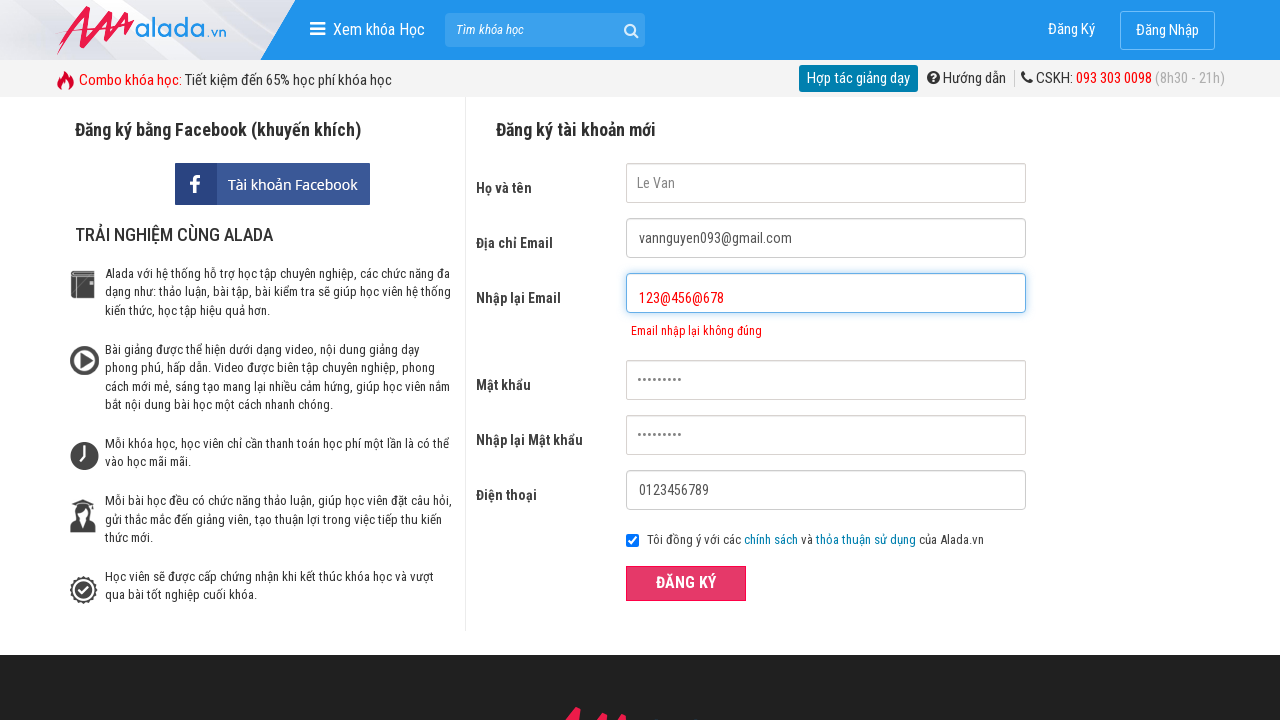

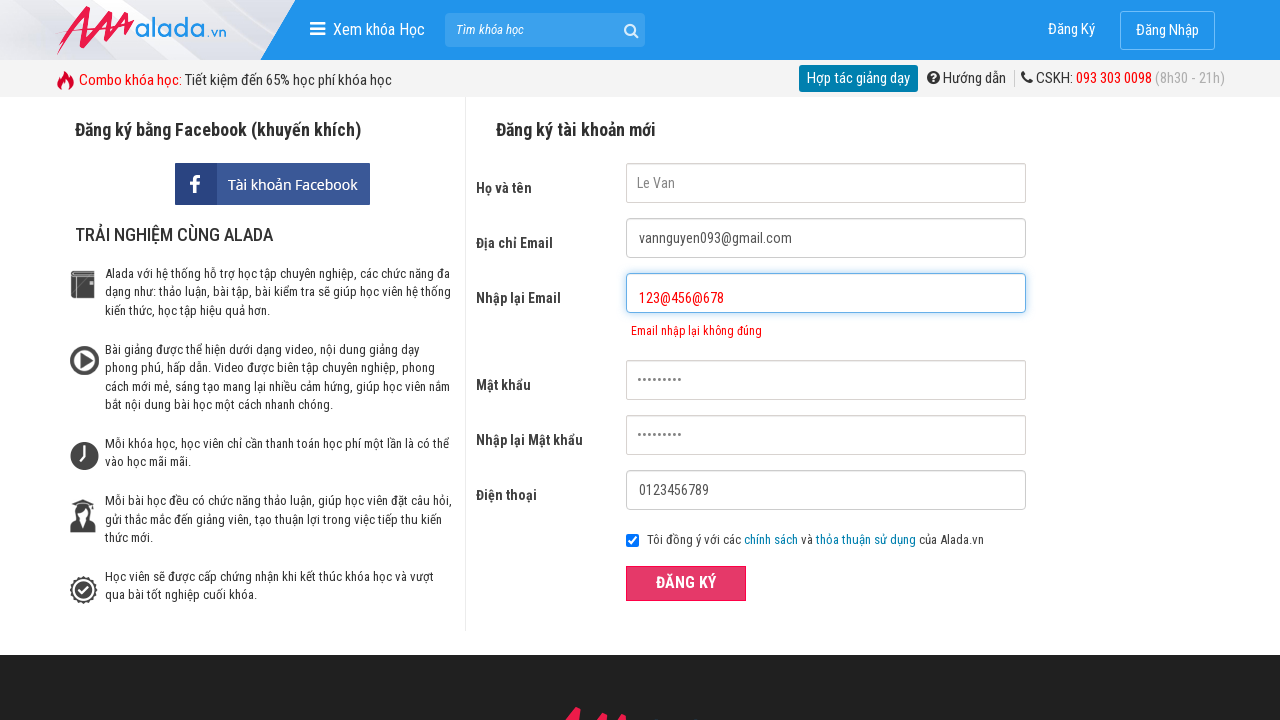